Navigates to an automation practice website and takes a screenshot of the page

Starting URL: https://rahulshettyacademy.com/AutomationPractice/

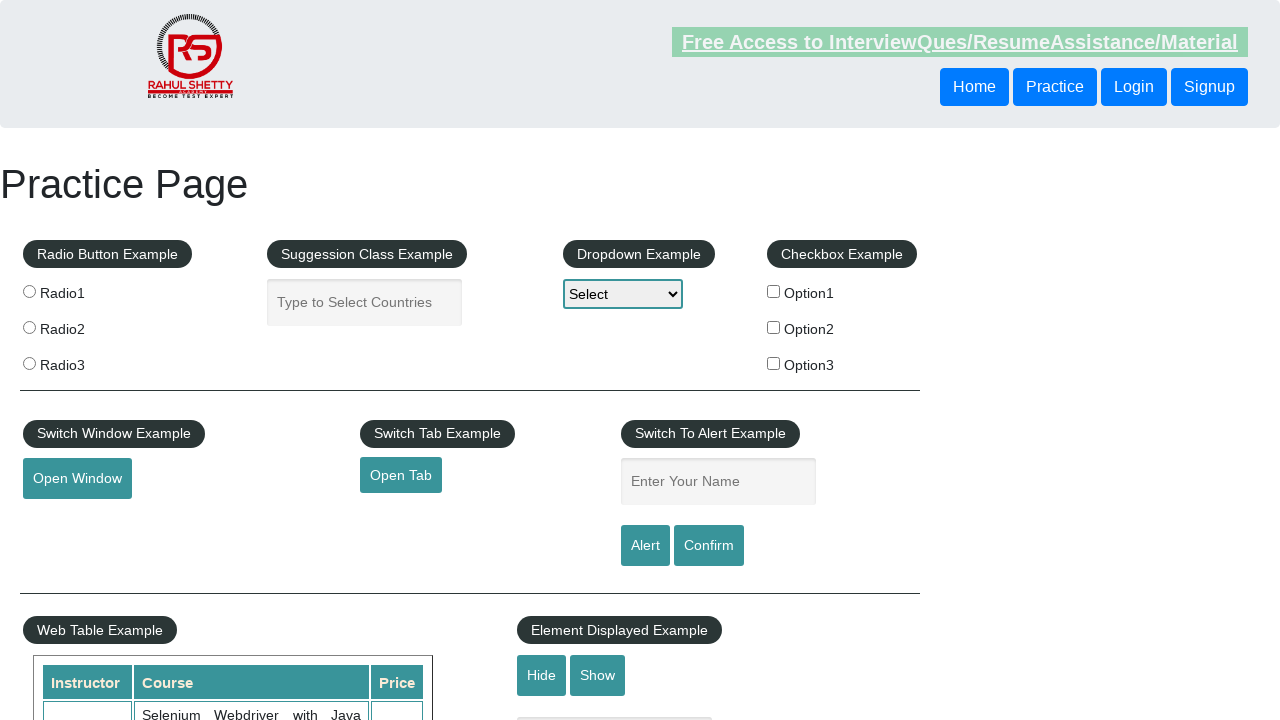

Waited for page to fully load with networkidle state
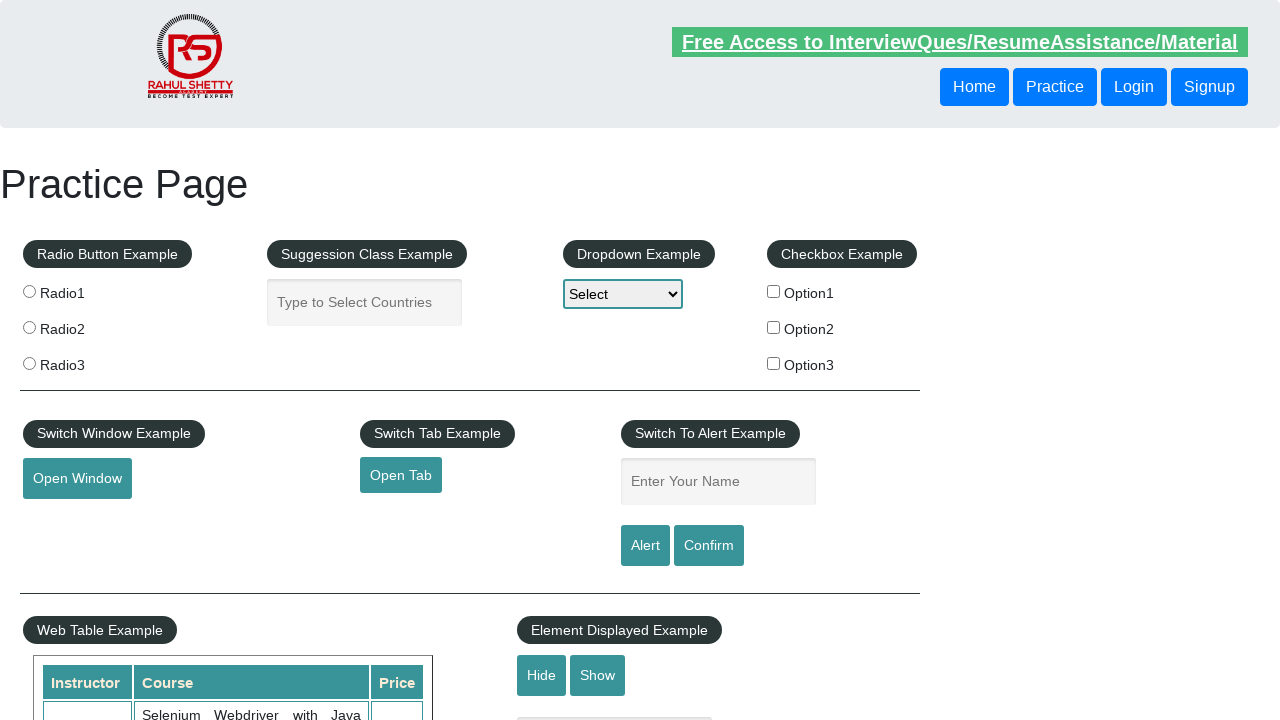

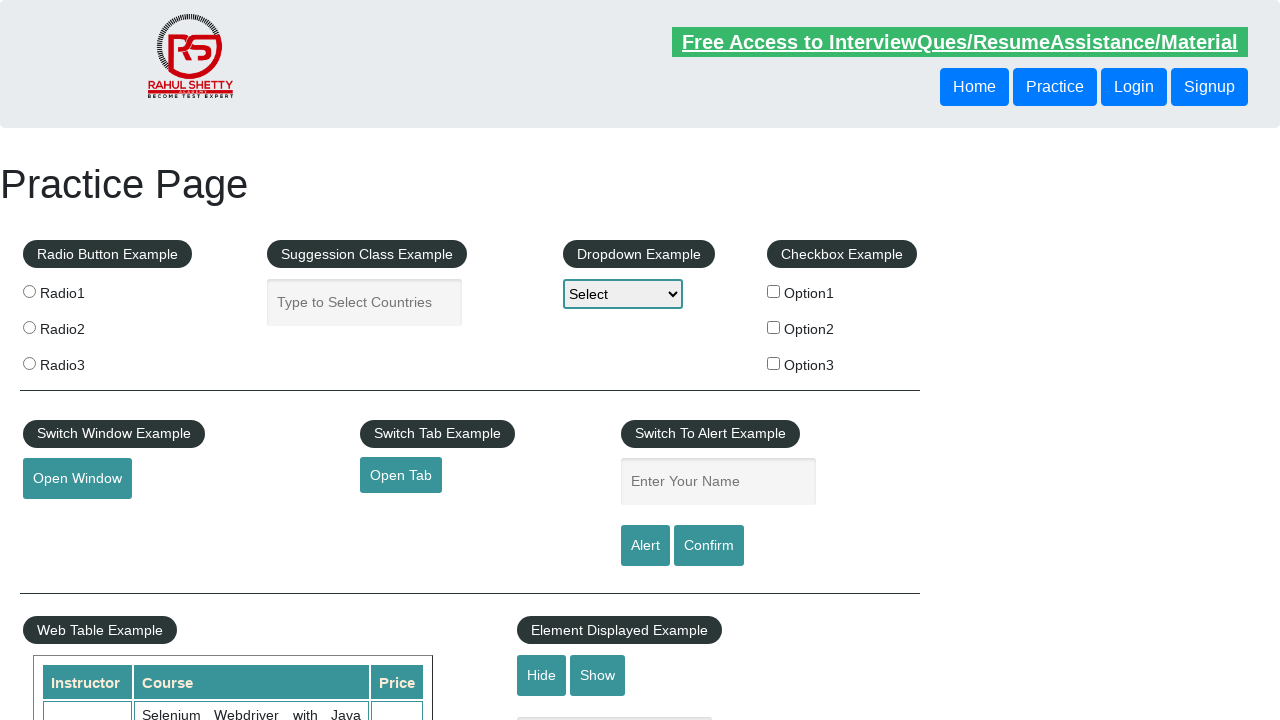